Tests clicking All filter to show all todo items regardless of completion status

Starting URL: https://demo.playwright.dev/todomvc

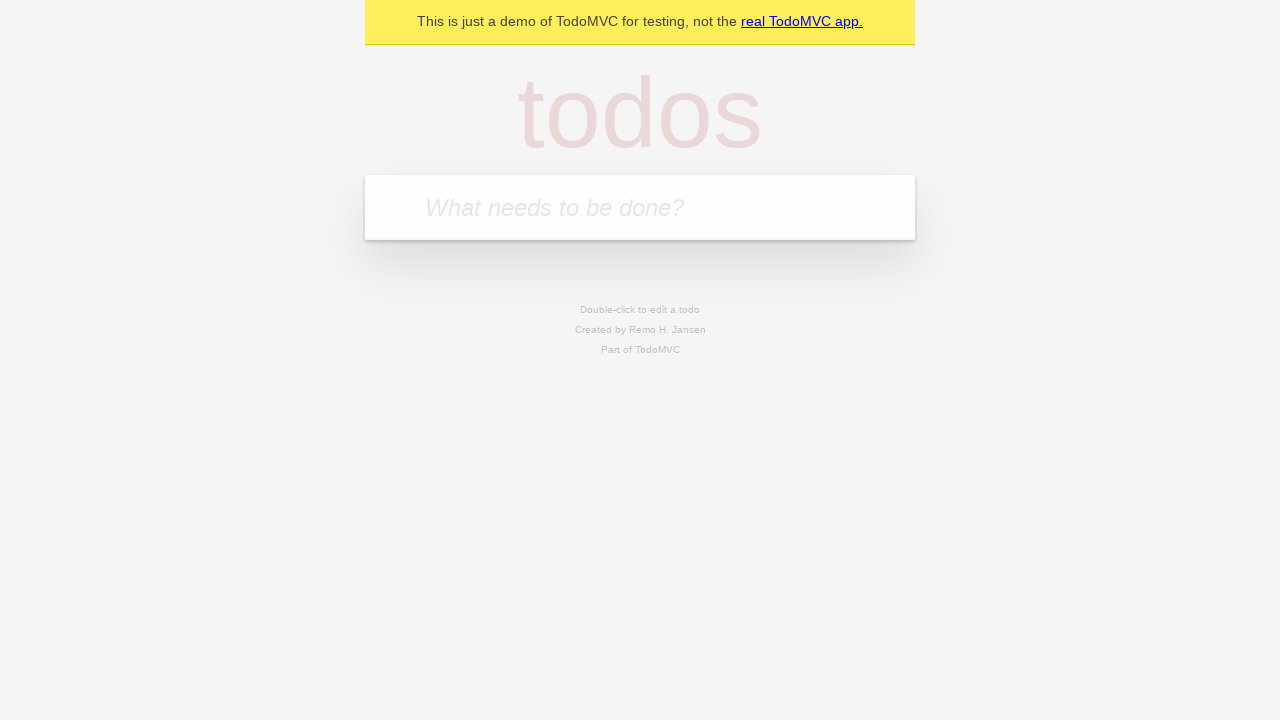

Filled todo input with 'buy some cheese' on internal:attr=[placeholder="What needs to be done?"i]
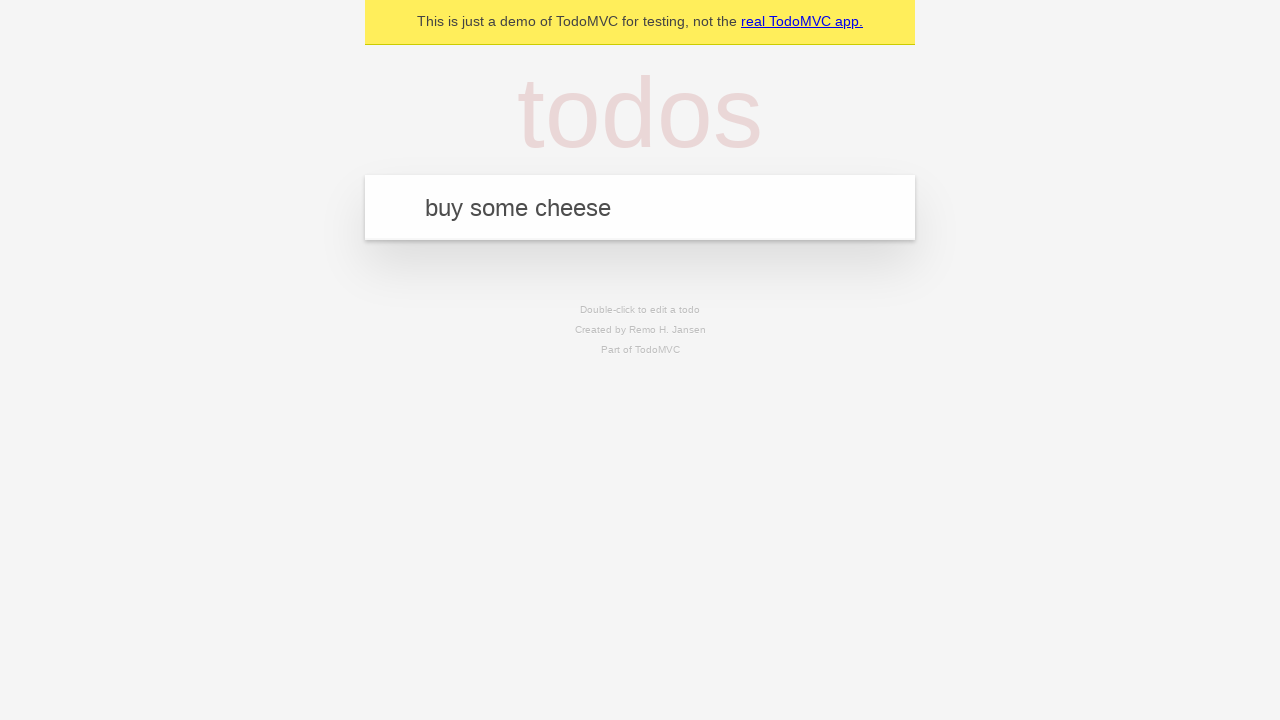

Pressed Enter to add todo 'buy some cheese' on internal:attr=[placeholder="What needs to be done?"i]
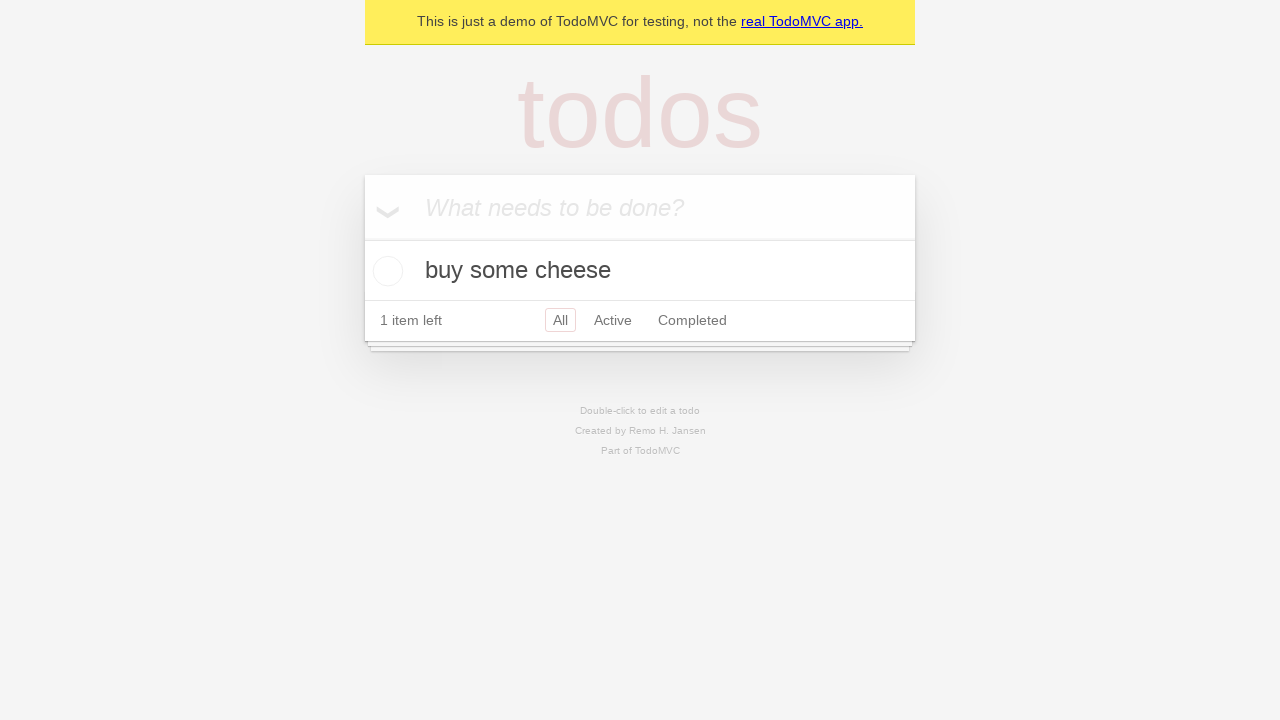

Filled todo input with 'feed the cat' on internal:attr=[placeholder="What needs to be done?"i]
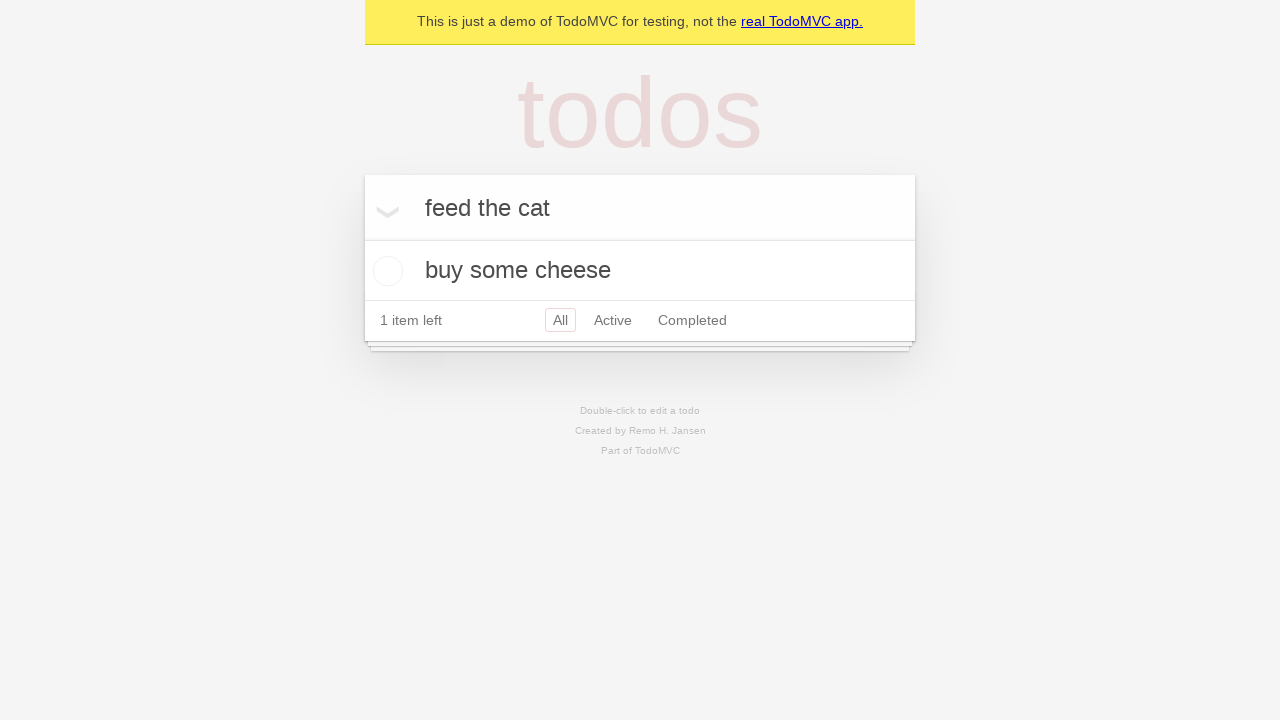

Pressed Enter to add todo 'feed the cat' on internal:attr=[placeholder="What needs to be done?"i]
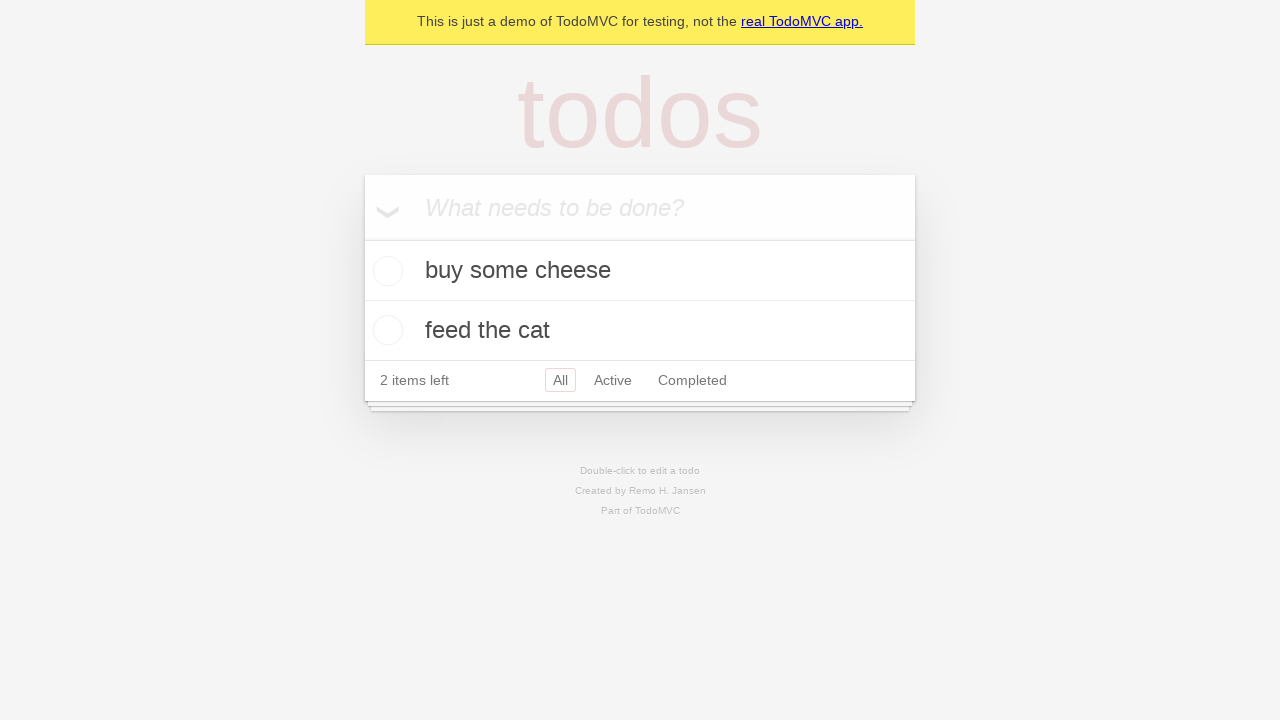

Filled todo input with 'book a doctors appointment' on internal:attr=[placeholder="What needs to be done?"i]
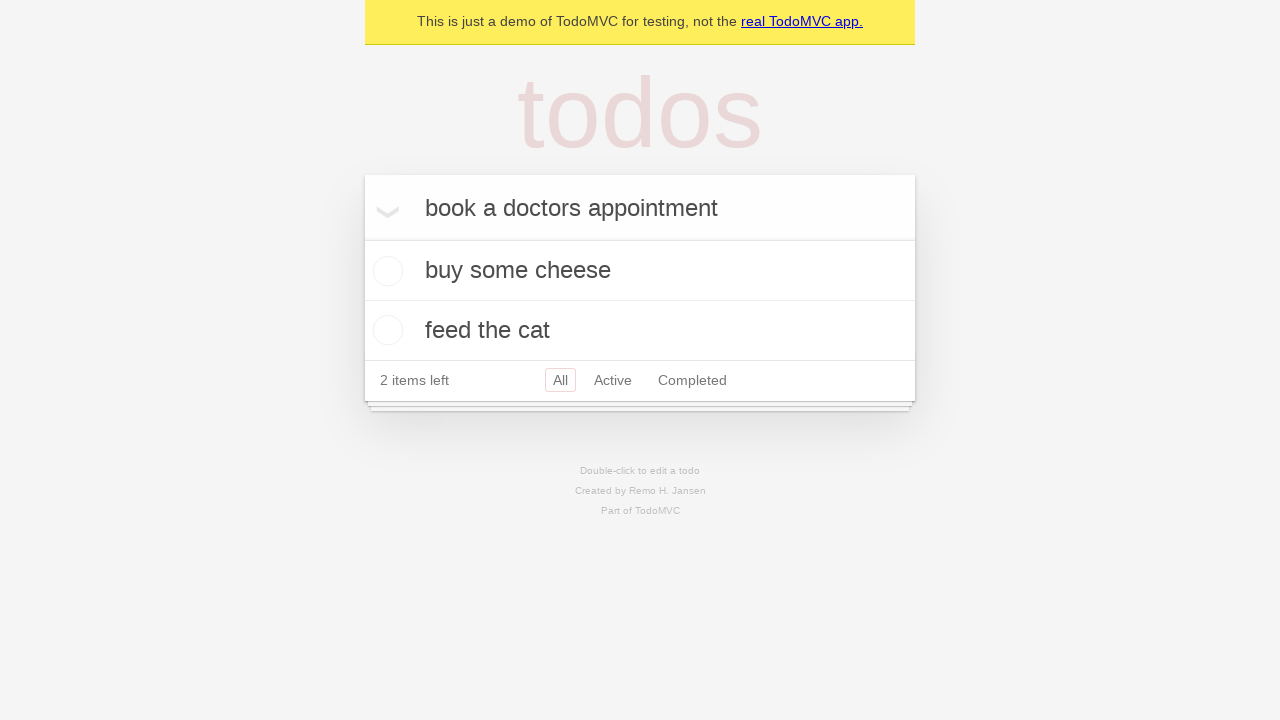

Pressed Enter to add todo 'book a doctors appointment' on internal:attr=[placeholder="What needs to be done?"i]
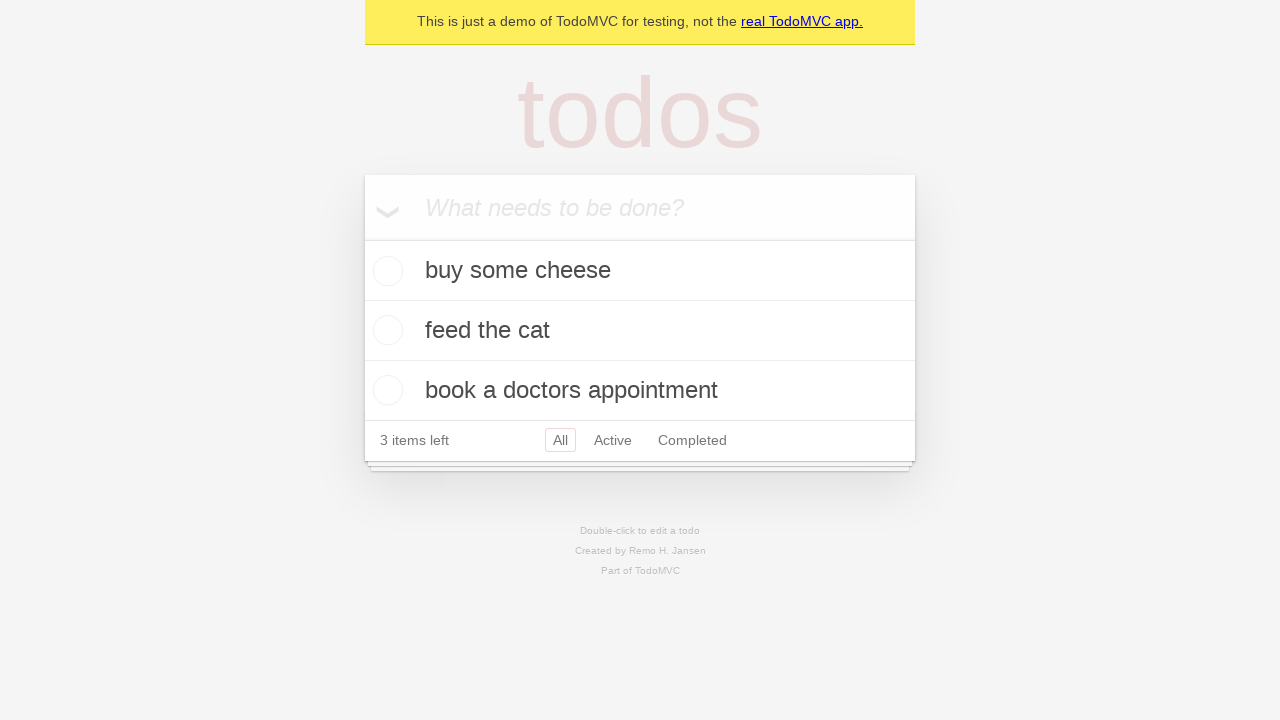

Waited for all 3 todo items to be created
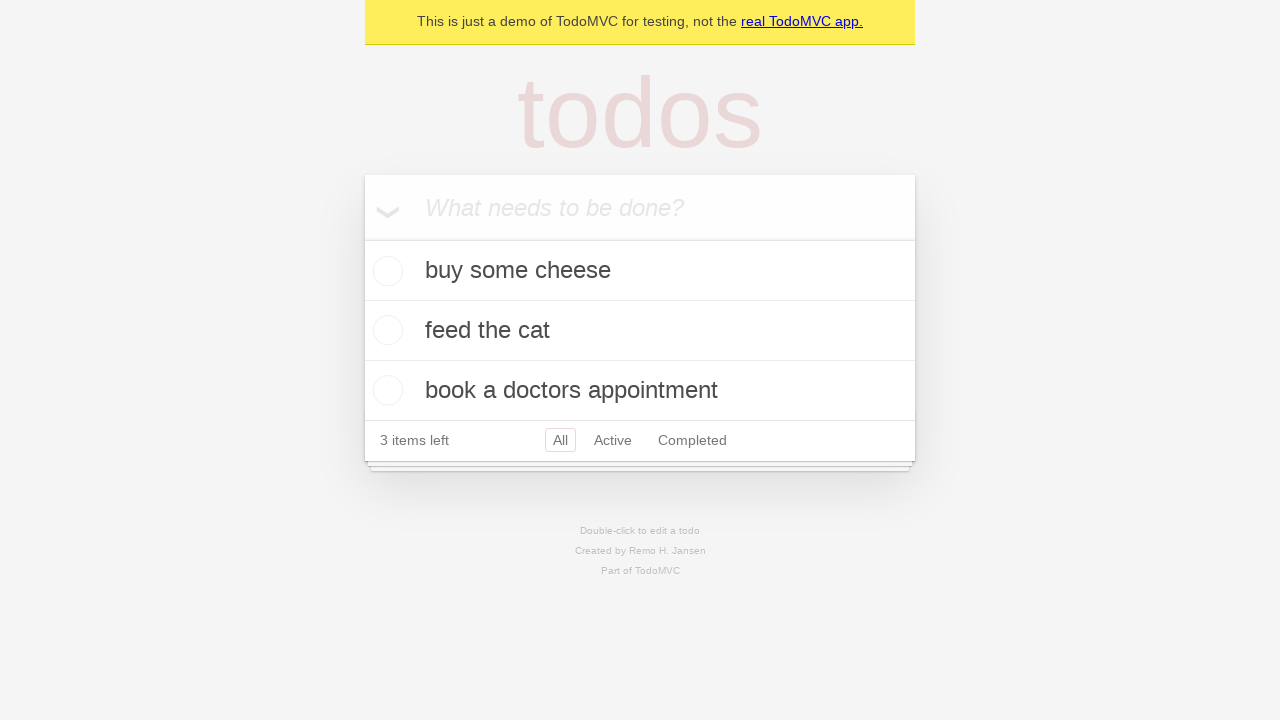

Checked the second todo item as completed at (385, 330) on internal:testid=[data-testid="todo-item"s] >> nth=1 >> internal:role=checkbox
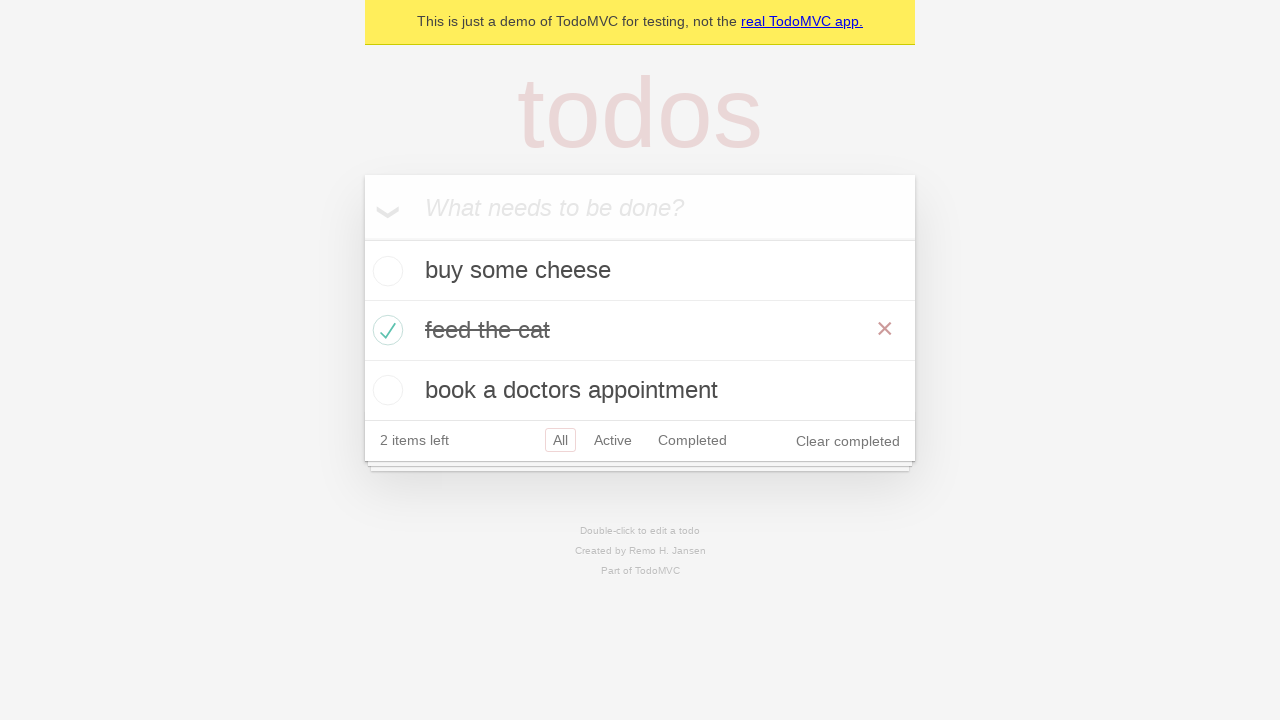

Clicked Active filter to show only uncompleted items at (613, 440) on internal:role=link[name="Active"i]
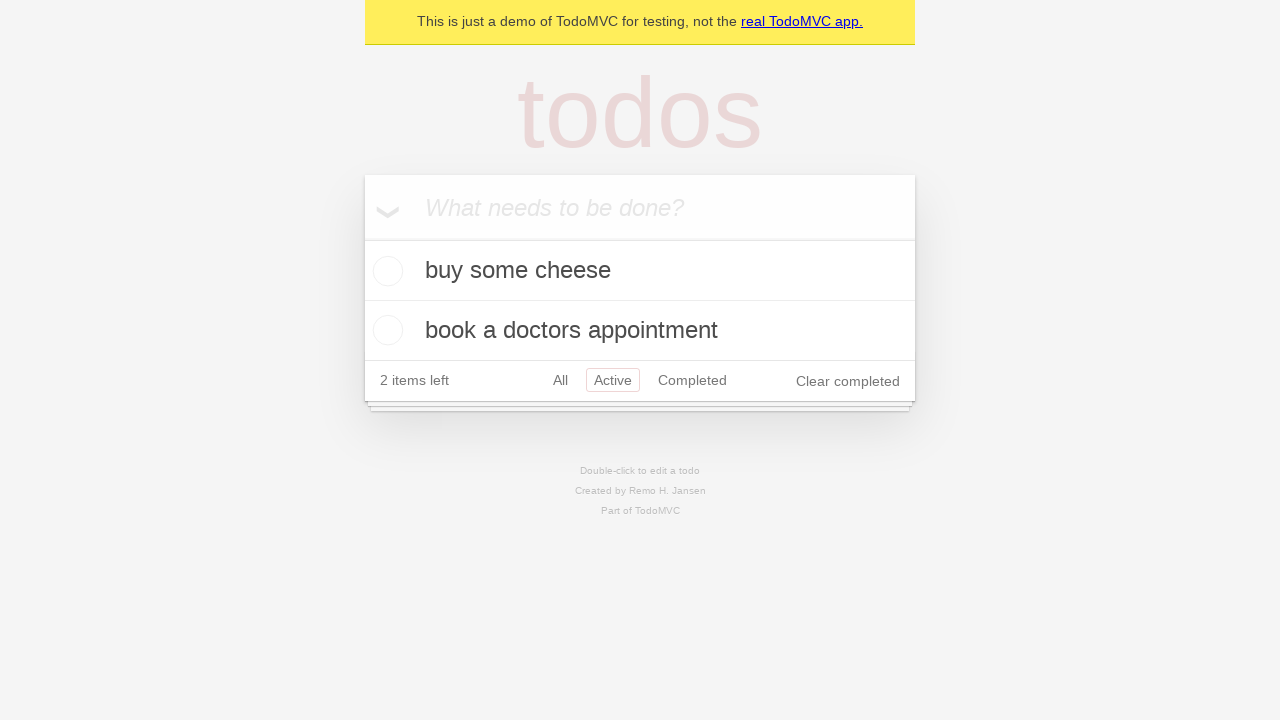

Clicked Completed filter to show only completed items at (692, 380) on internal:role=link[name="Completed"i]
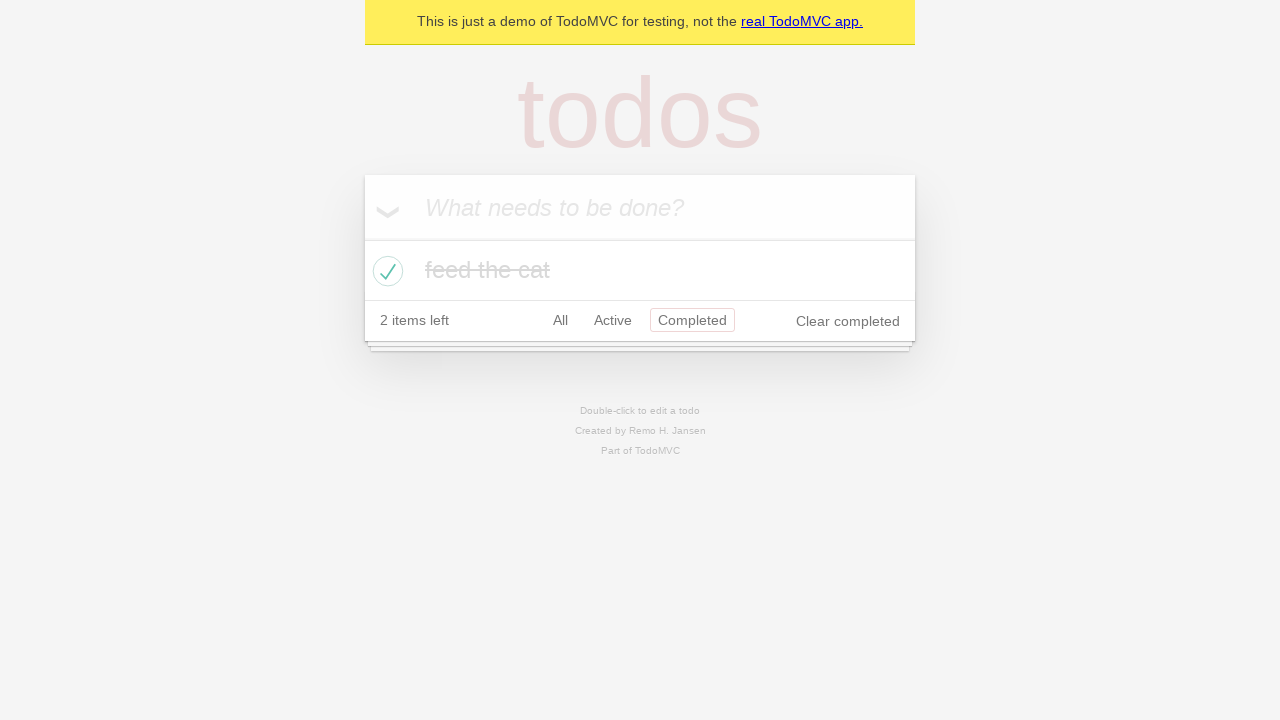

Clicked All filter to display all todo items at (560, 320) on internal:role=link[name="All"i]
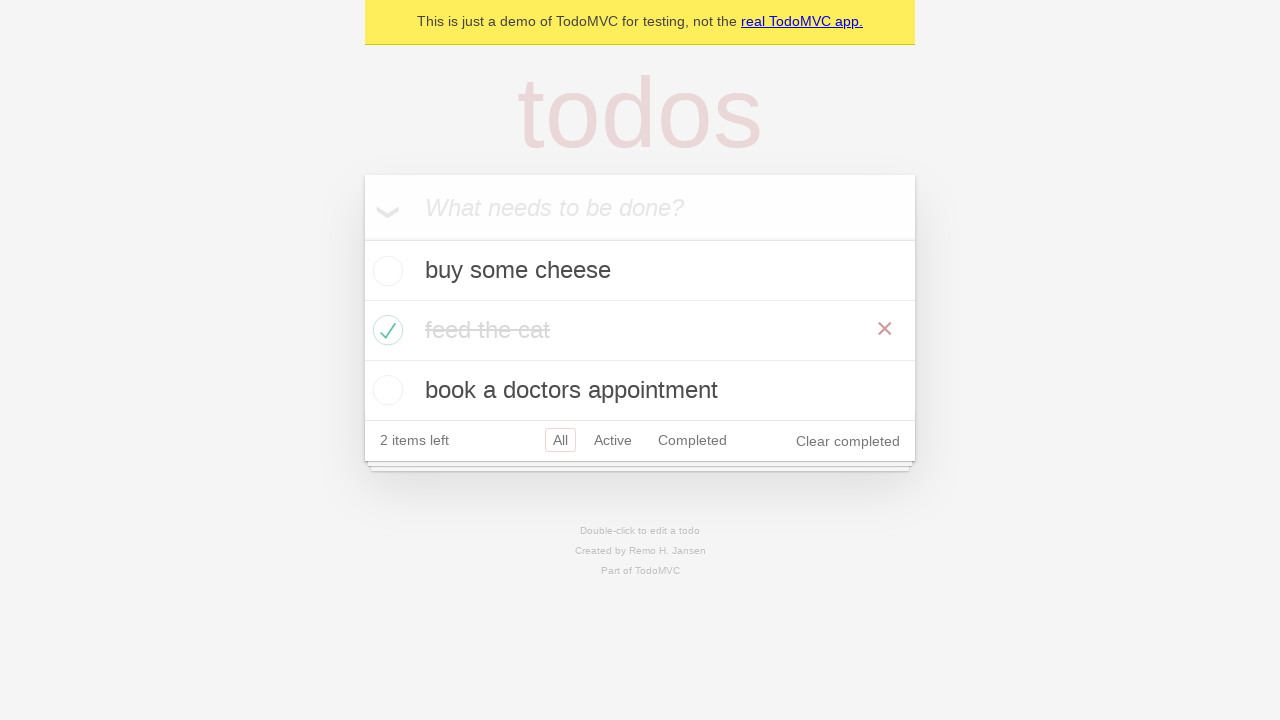

Verified all 3 todo items are now visible after clicking All filter
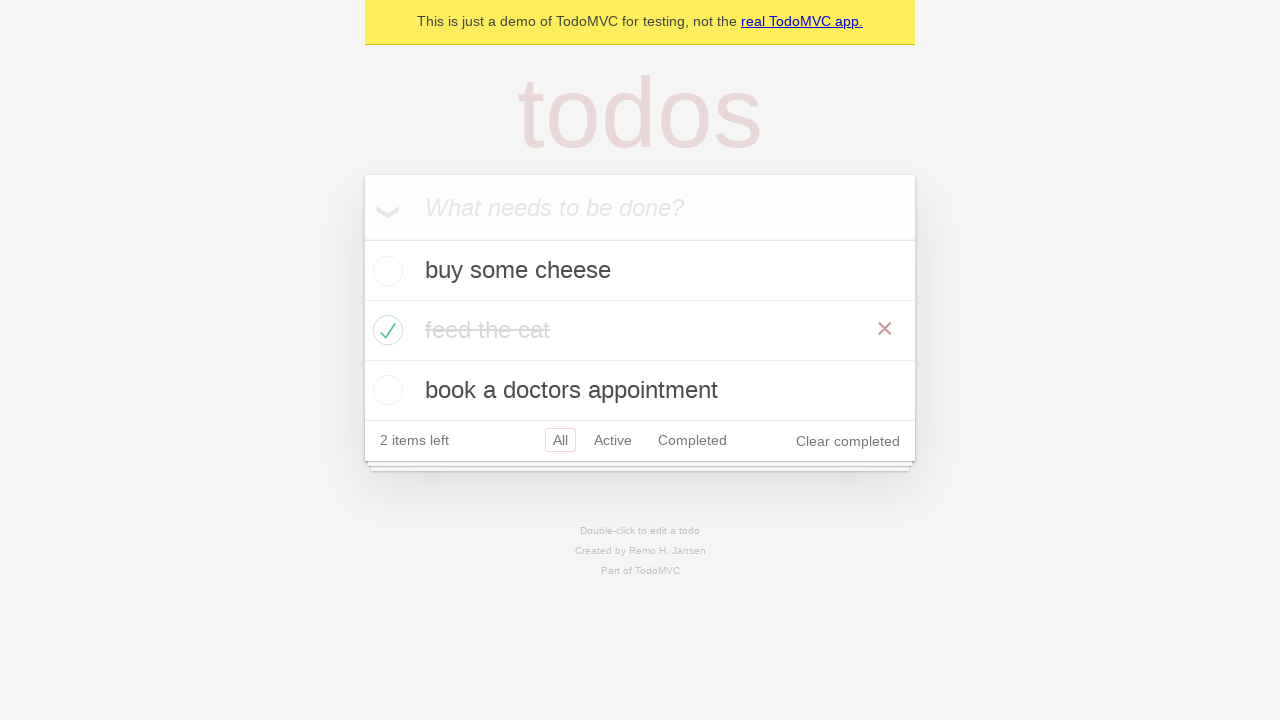

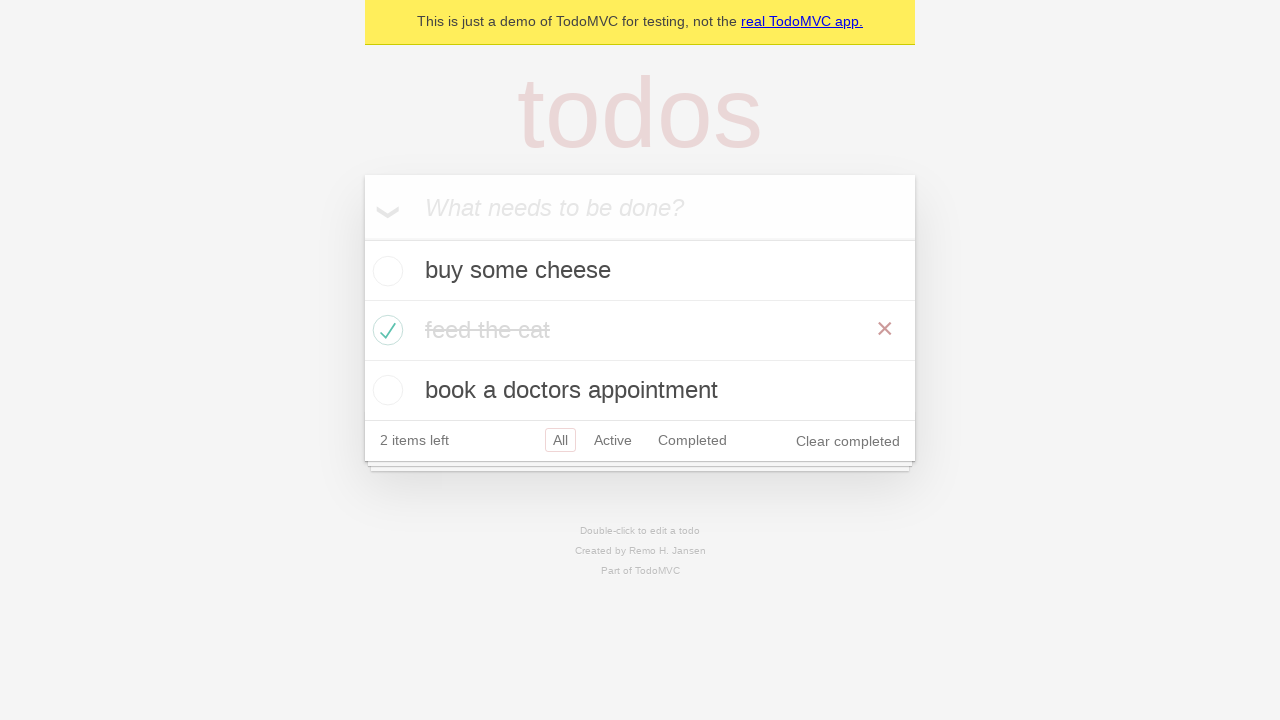